Tests tooltip functionality by hovering over an input field and verifying the tooltip text appears

Starting URL: https://automationfc.github.io/jquery-tooltip/

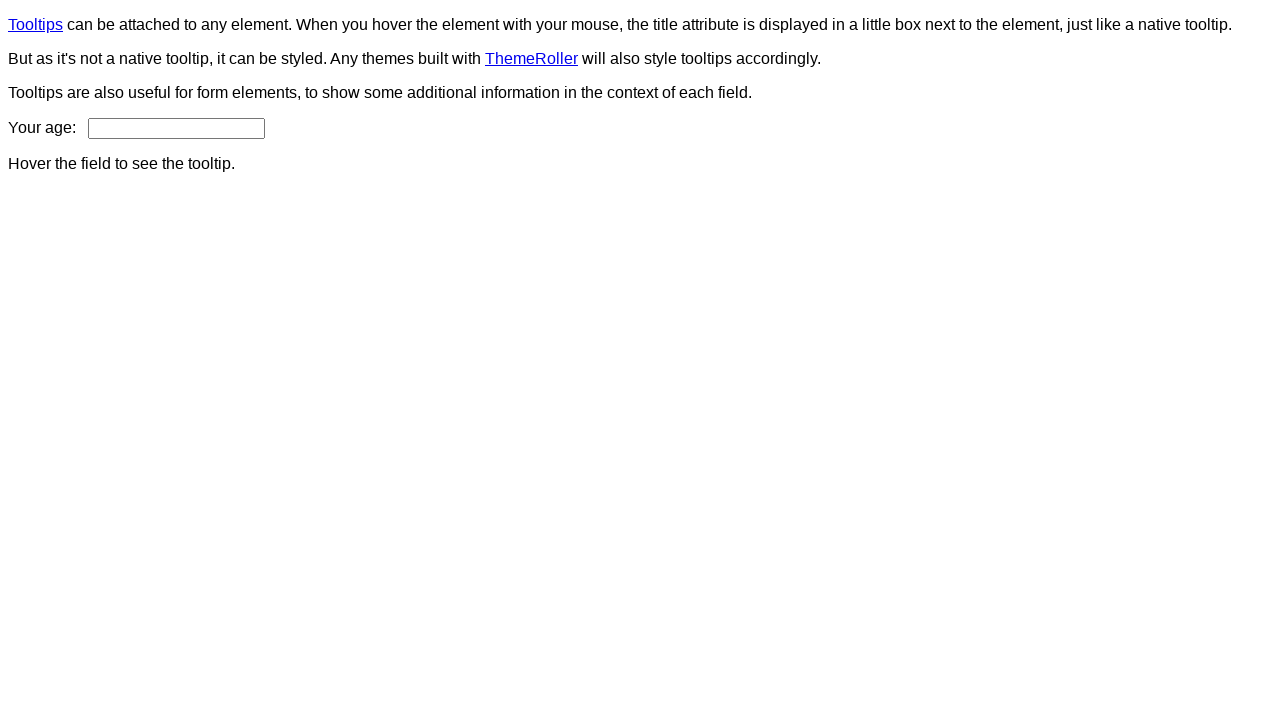

Navigated to jQuery tooltip test page
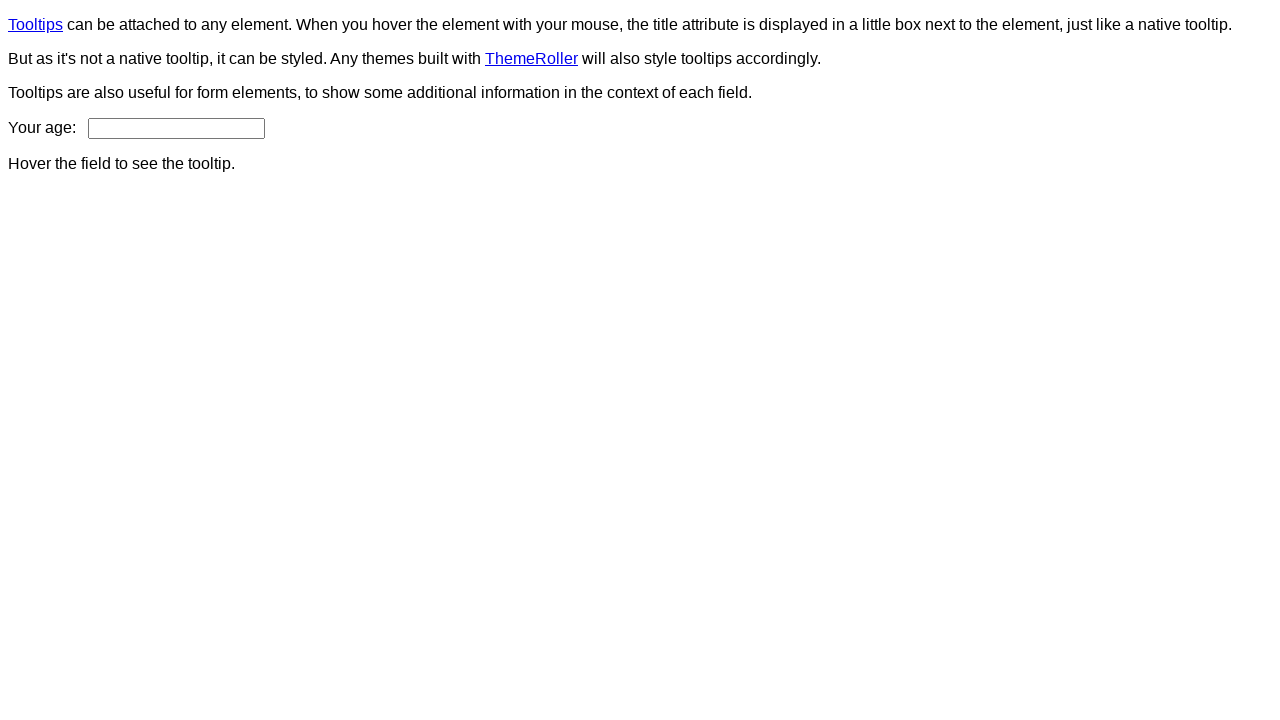

Hovered over age input field at (176, 128) on input#age
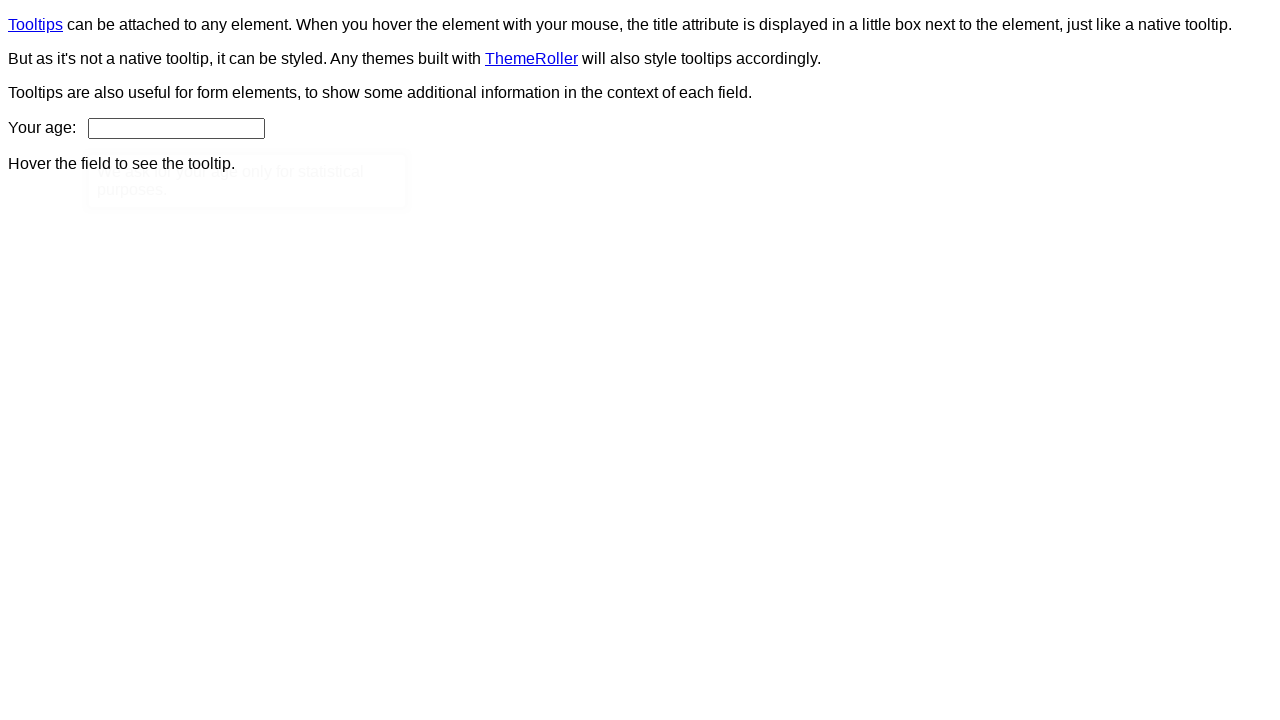

Tooltip content element appeared
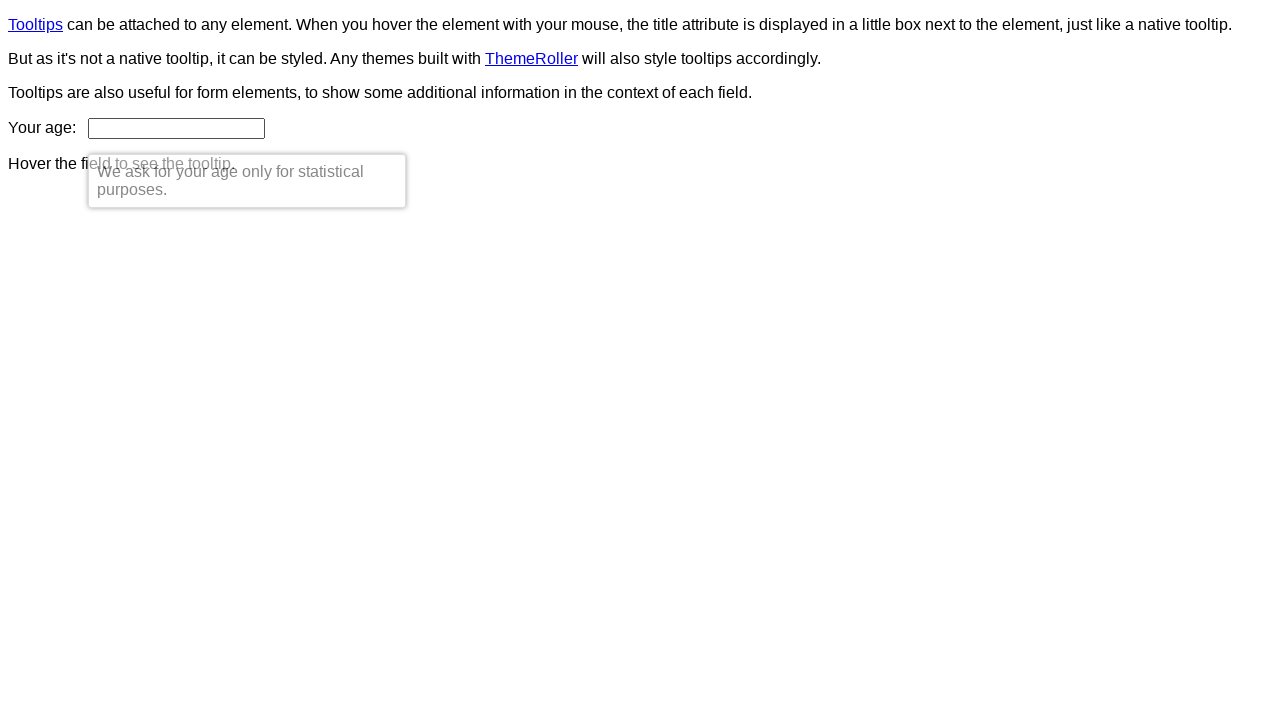

Verified tooltip text matches expected content
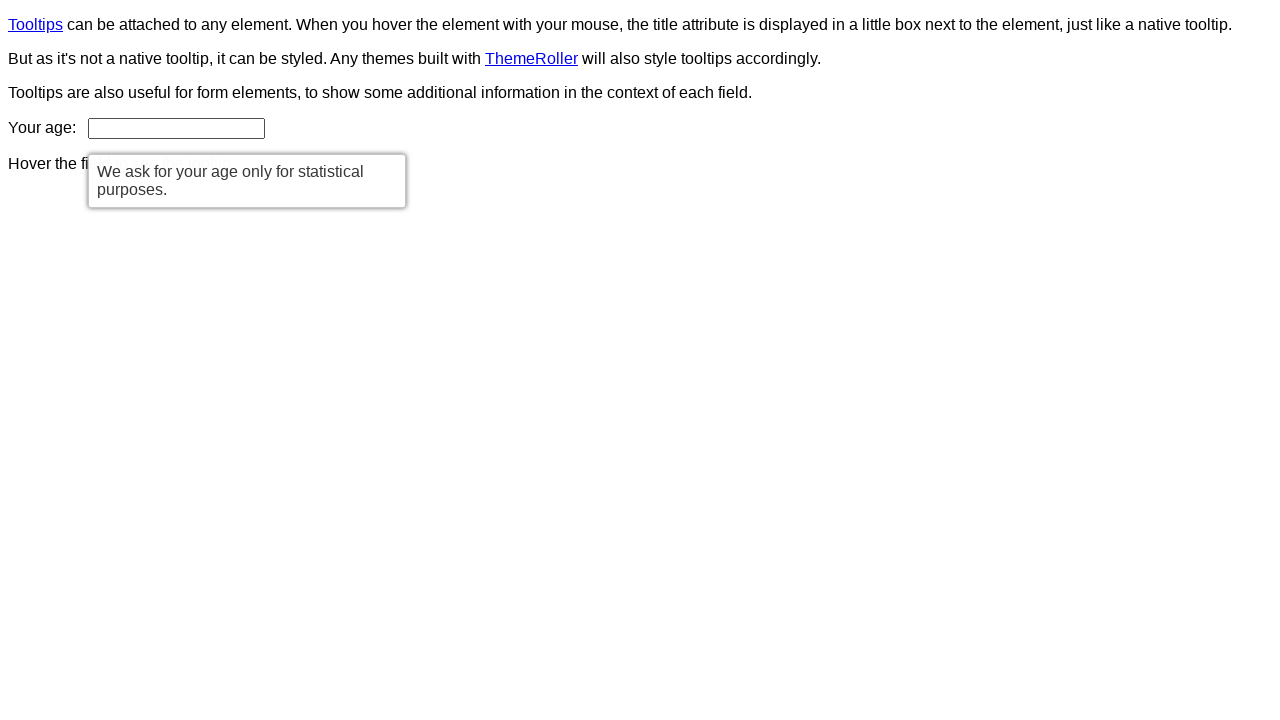

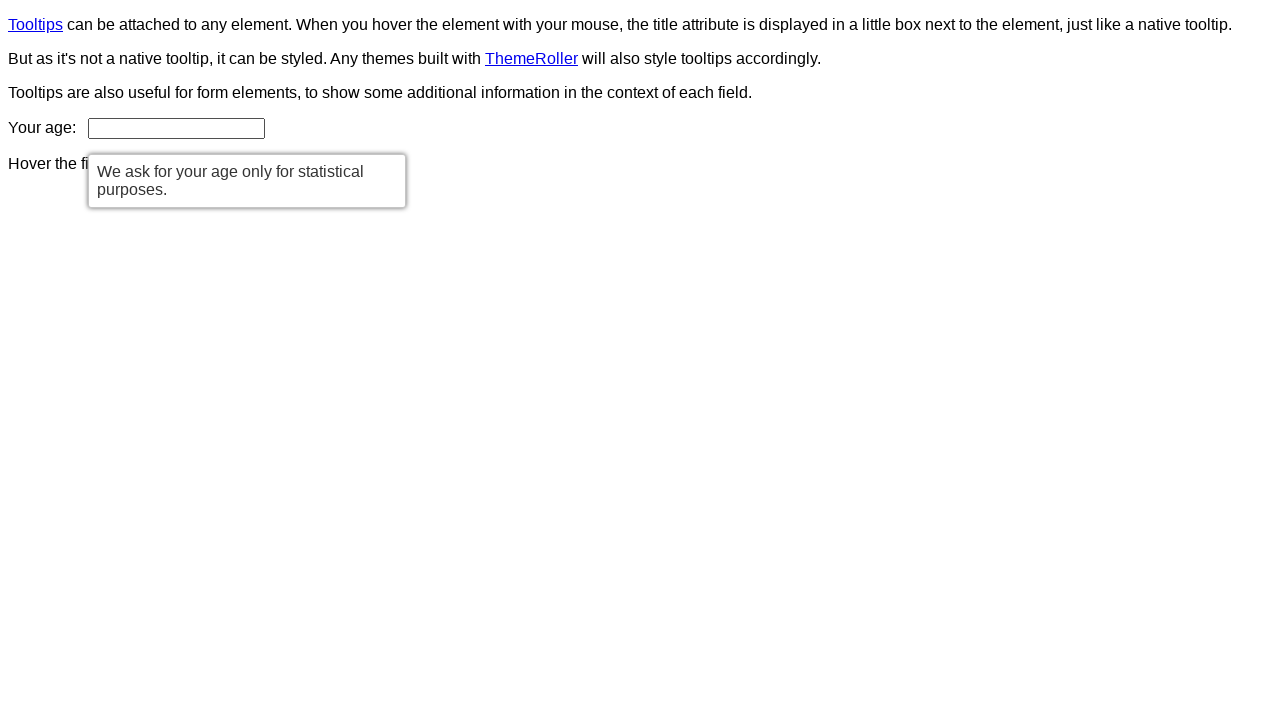